Navigates to the wkotool.nl website and verifies the page loads successfully

Starting URL: https://wkotool.nl/

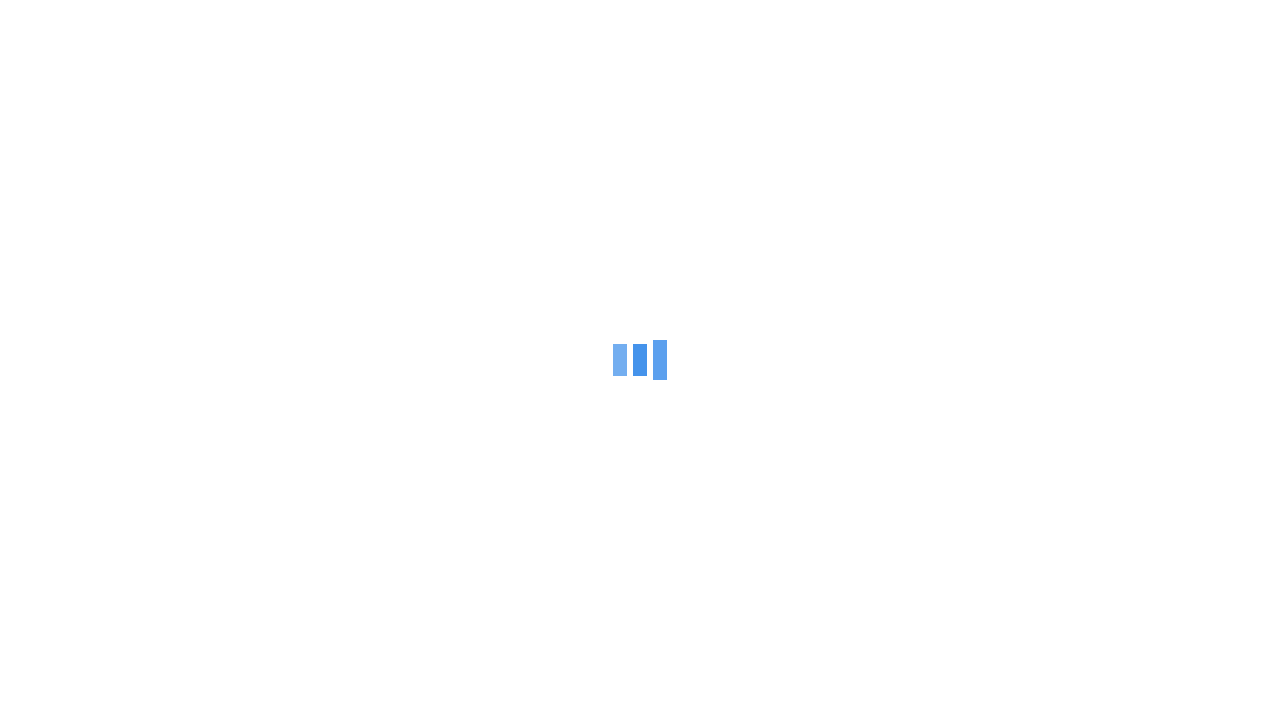

Waited for DOM content to load on wkotool.nl
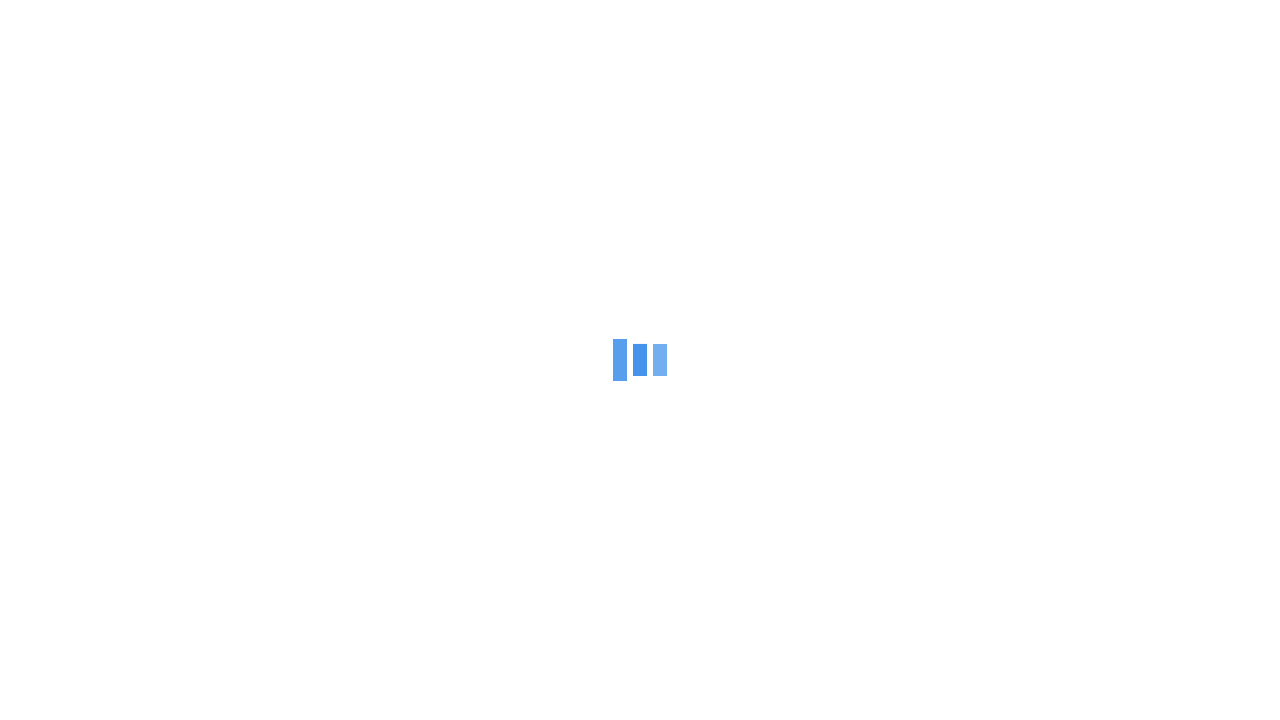

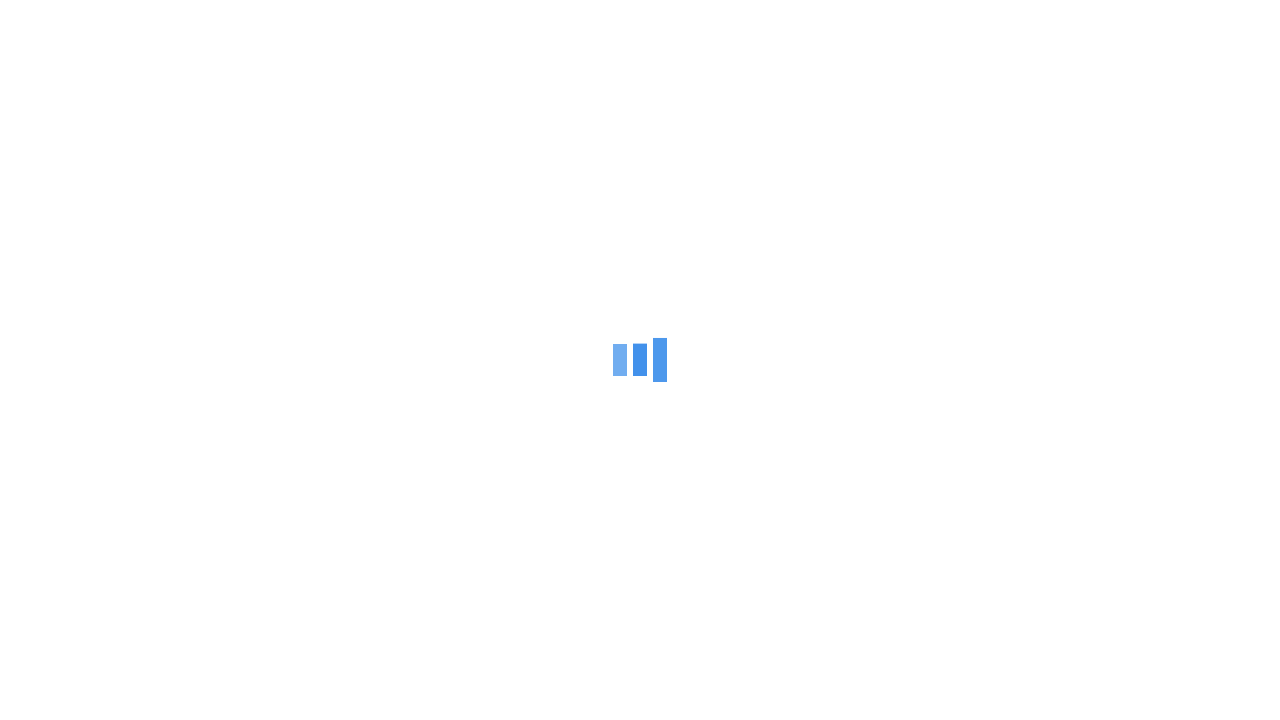